Tests window switching functionality by opening a new tab and switching between windows

Starting URL: https://formy-project.herokuapp.com/switch-window

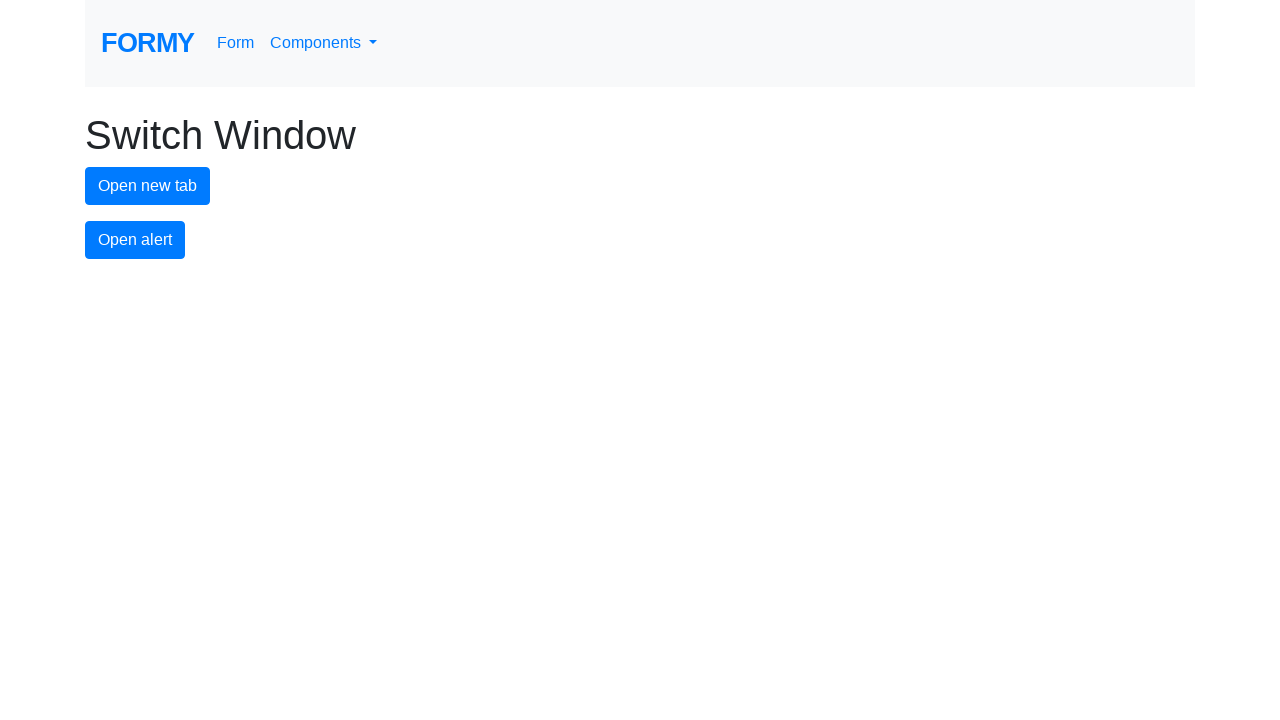

Clicked the new tab button to open a new window/tab at (148, 186) on #new-tab-button
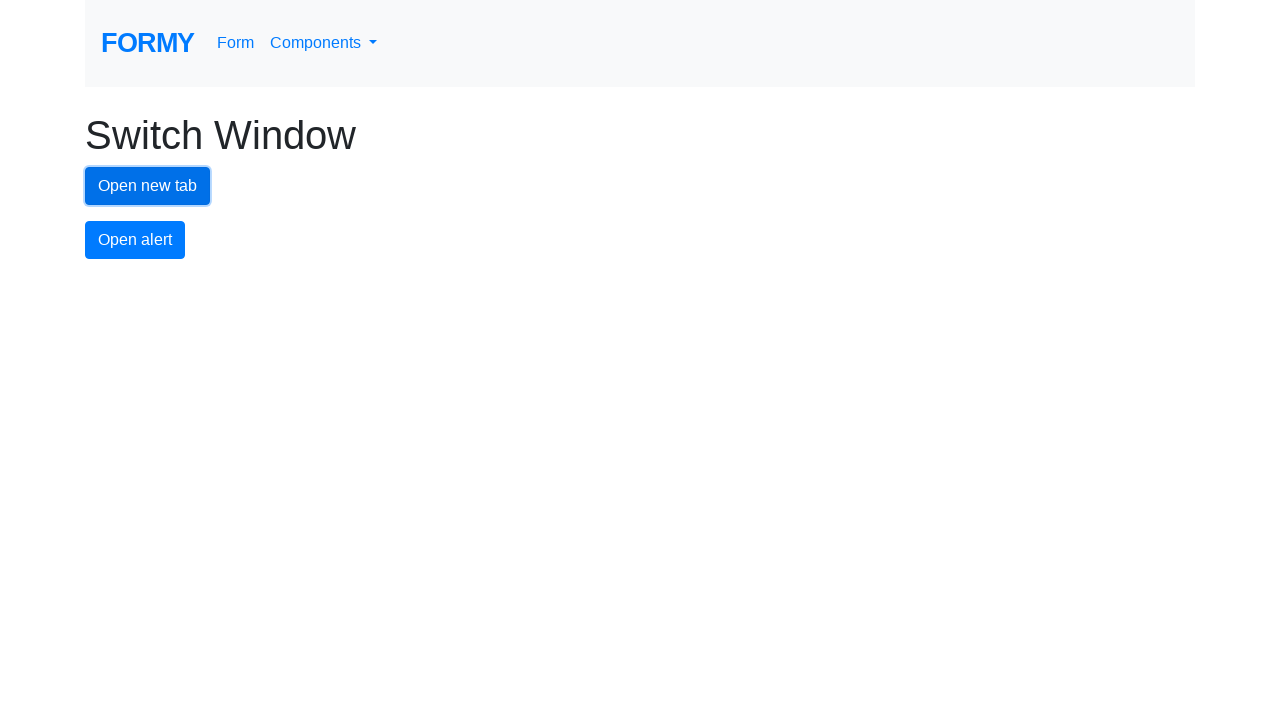

Waited for the new page to open
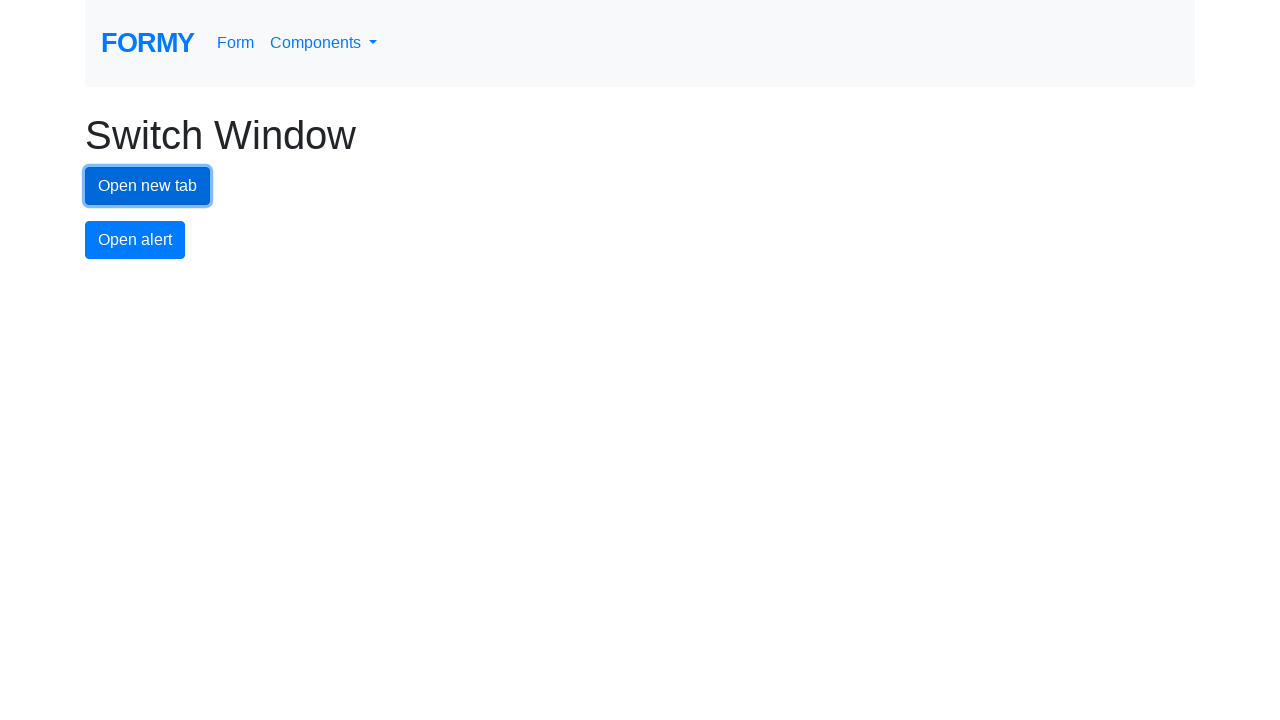

Retrieved all pages from the context
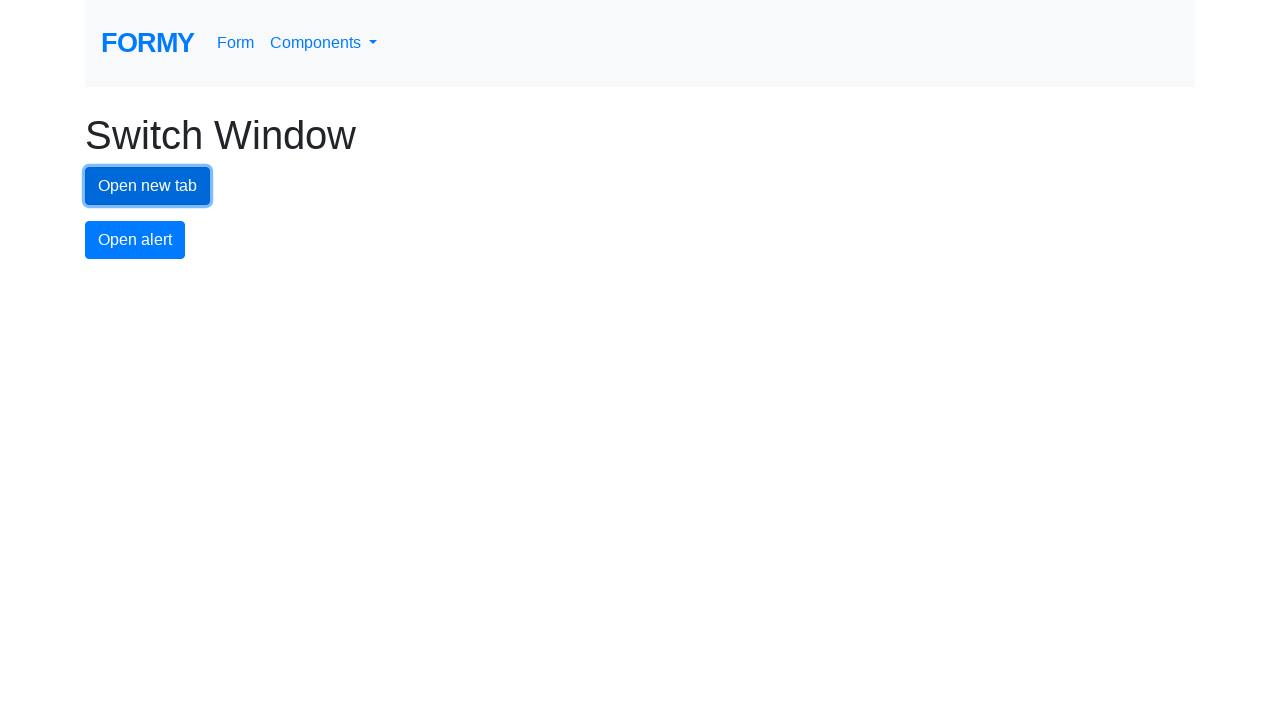

Switched to the new tab (last one in the list)
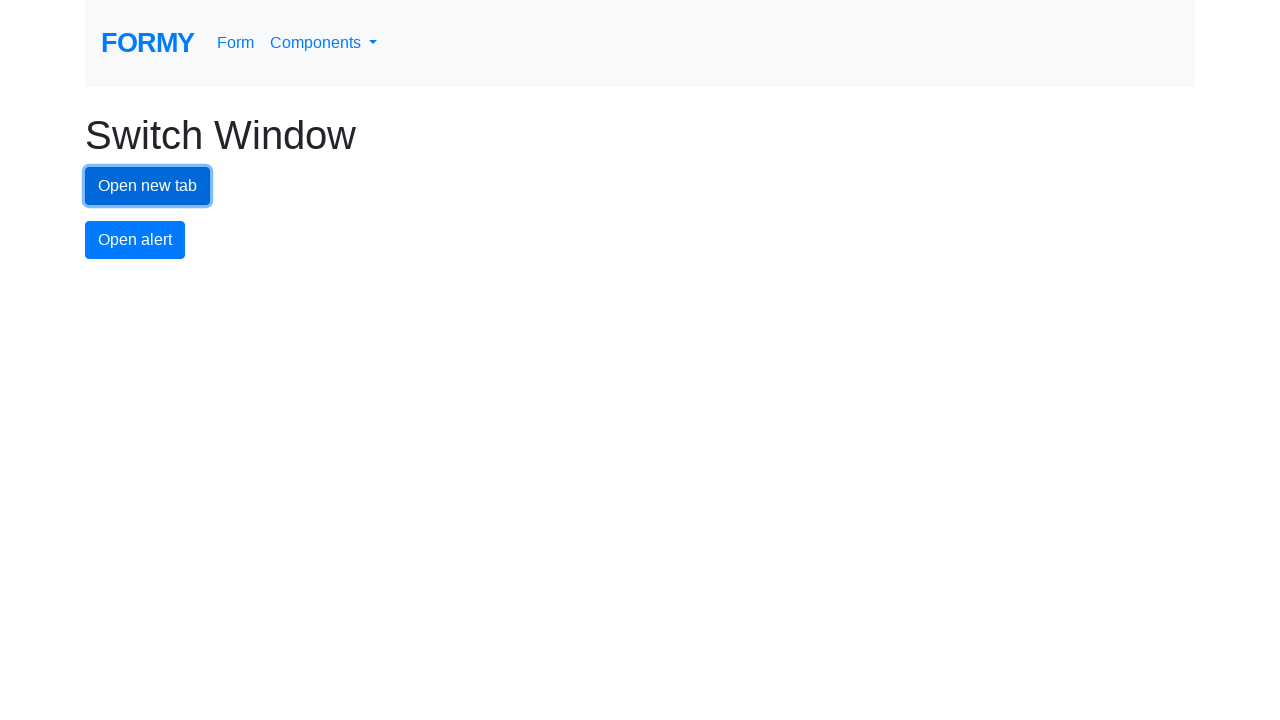

Switched back to the original page (first one)
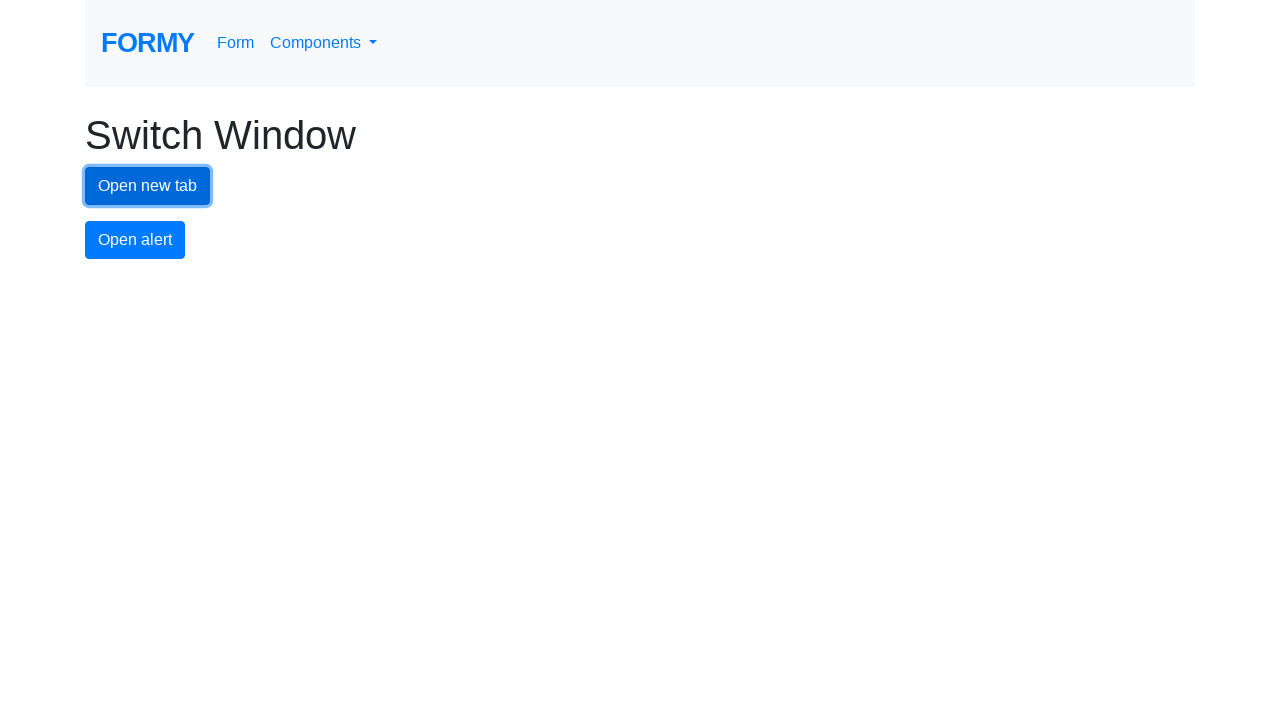

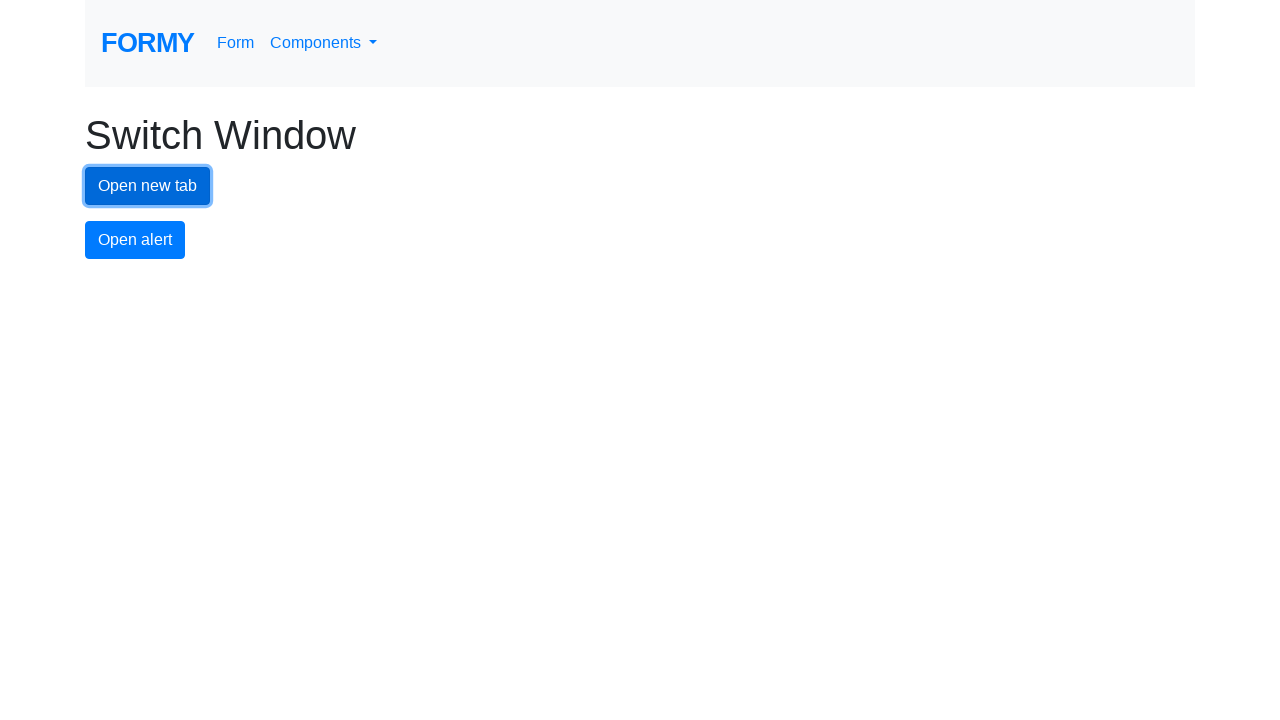